Navigates to the Ajio online shopping sale page and waits for it to load.

Starting URL: https://www.ajio.com/shop/sale

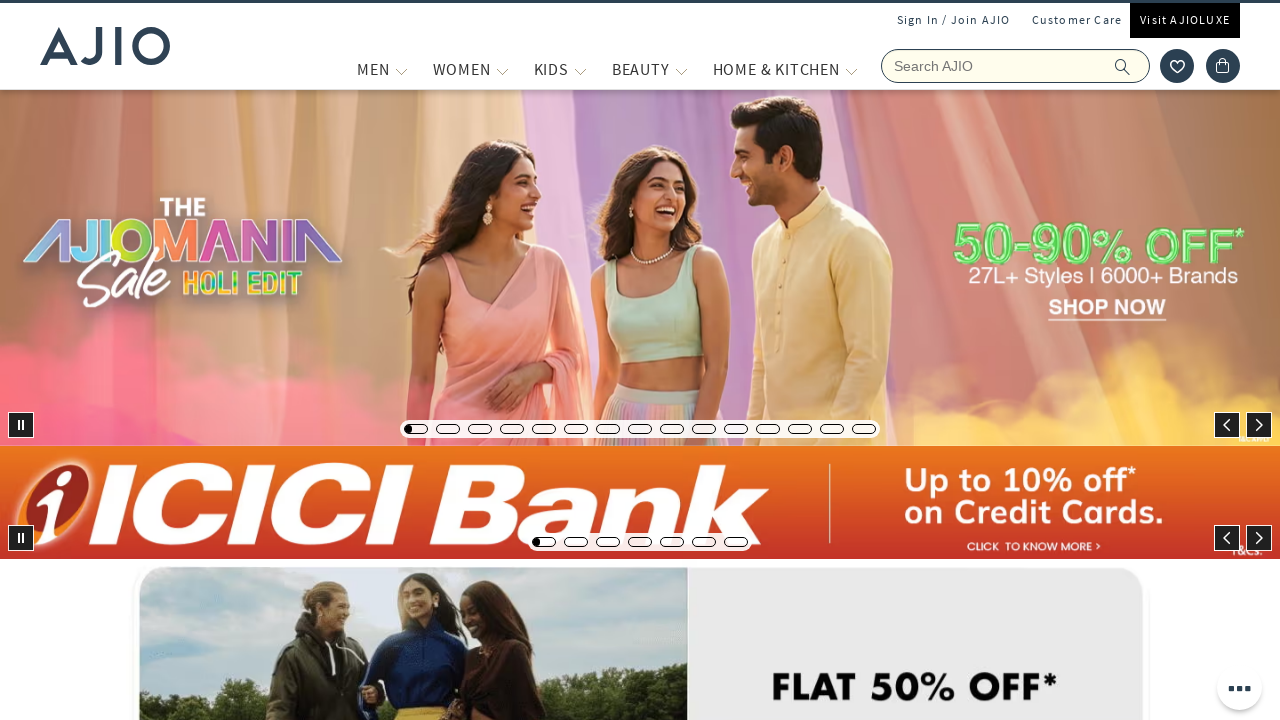

Navigated to Ajio sale page
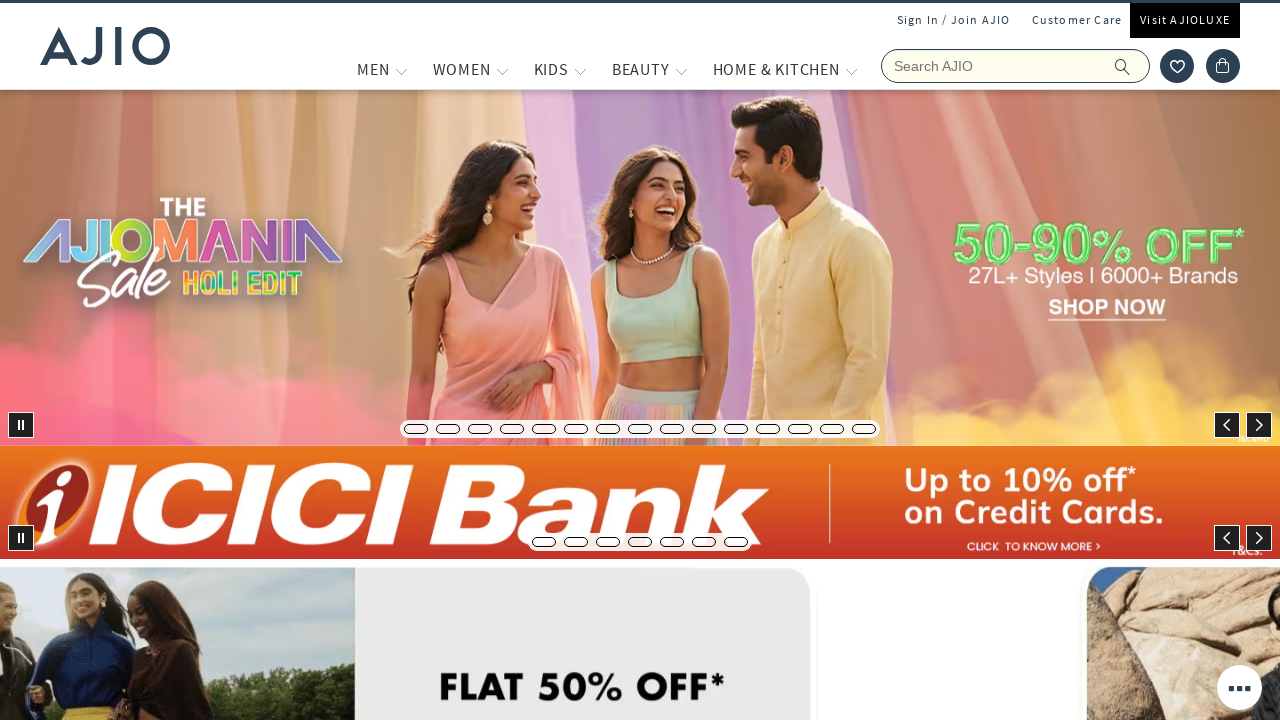

Waited for DOM content to be fully loaded
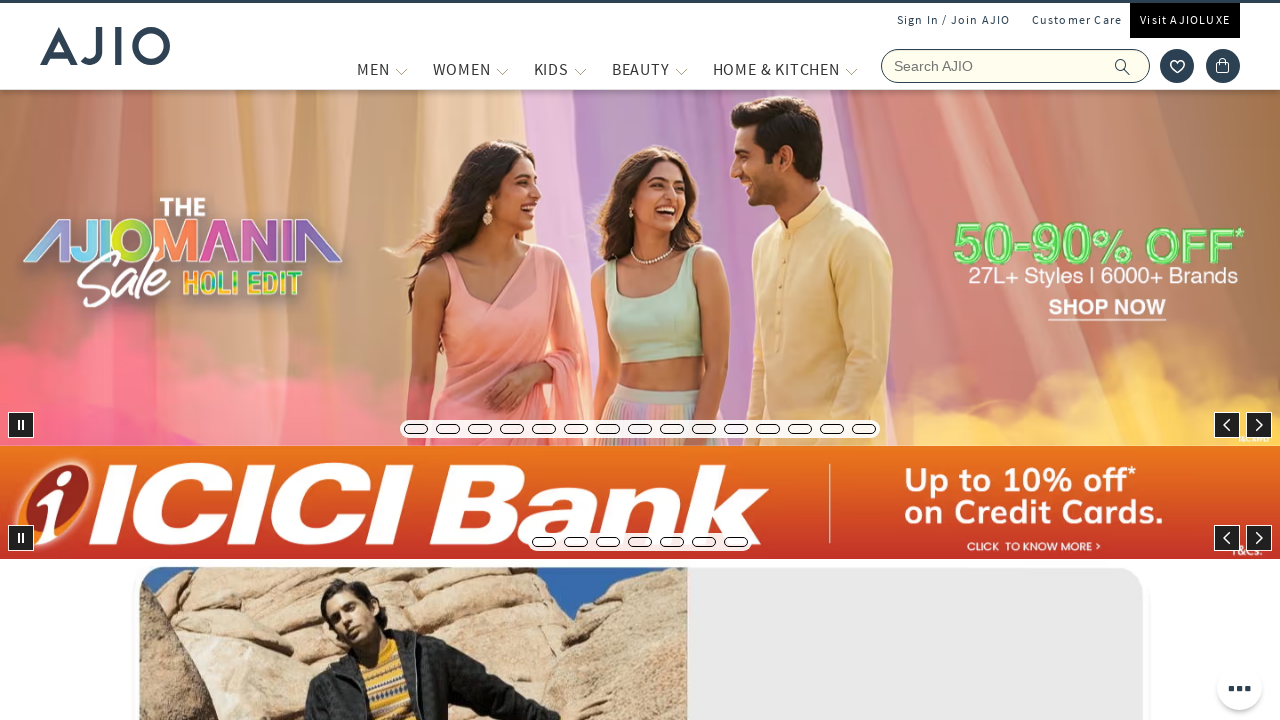

Verified page loaded by confirming body element is present
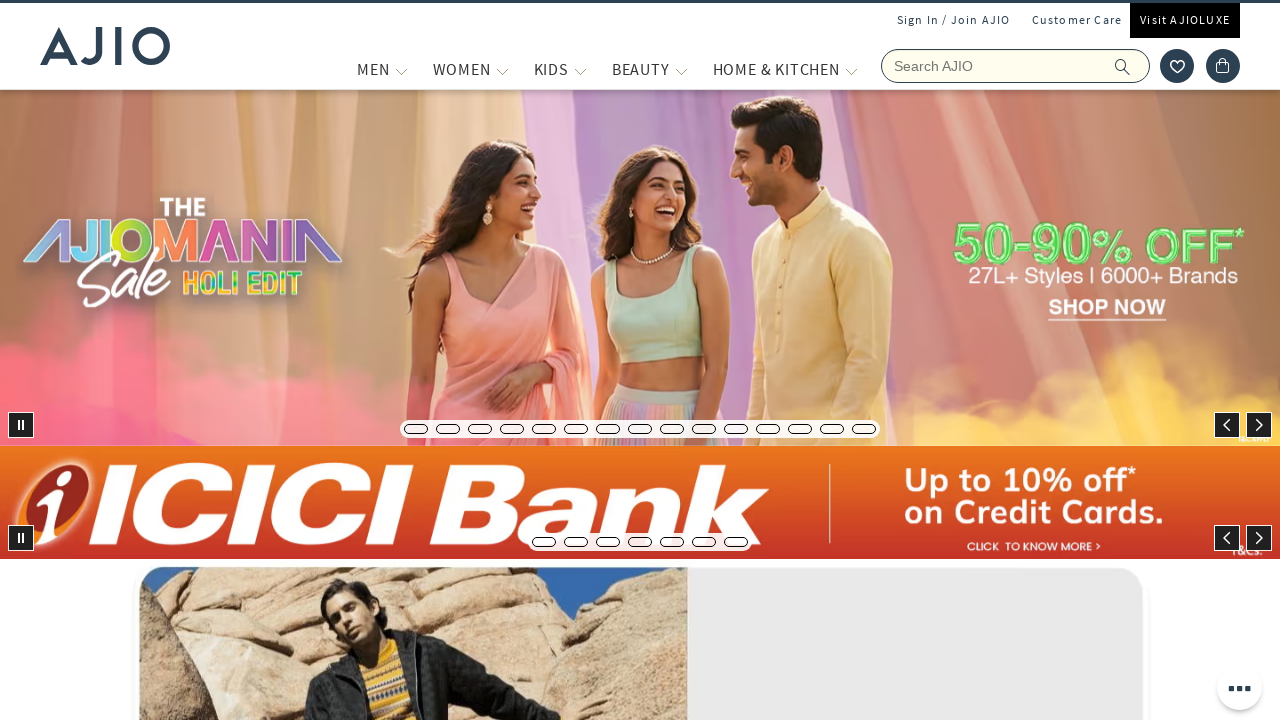

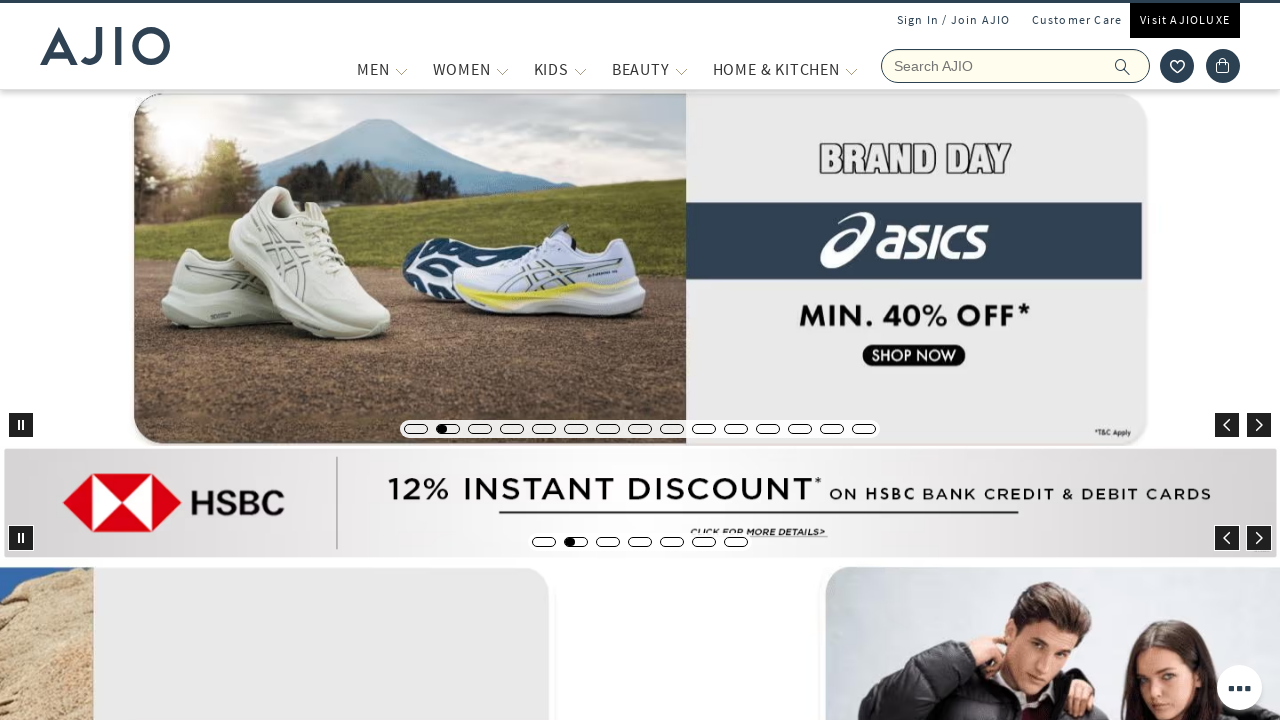